Tests filling a text input field with text and verifies the value is entered correctly

Starting URL: https://thefreerangetester.github.io/sandbox-automation-testing/

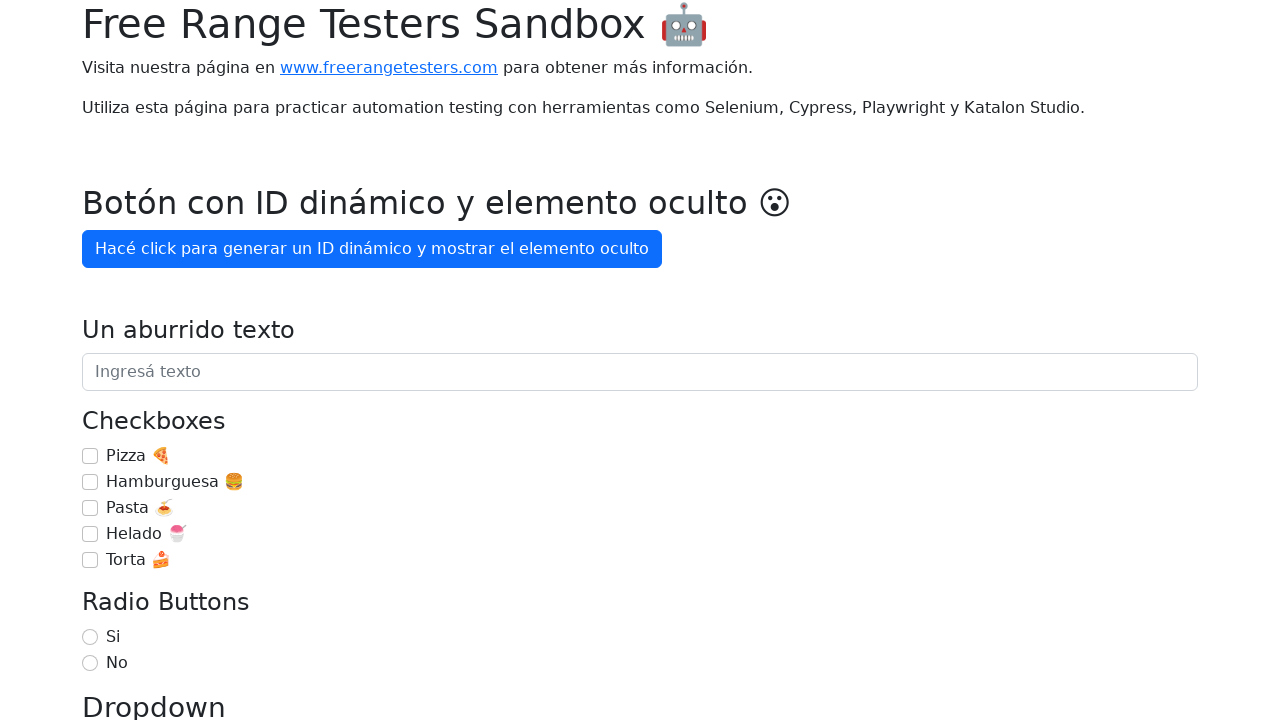

Filled text input field with 'Estoy aprendiendo Playwright 🚀' on internal:attr=[placeholder="Ingresá texto"i]
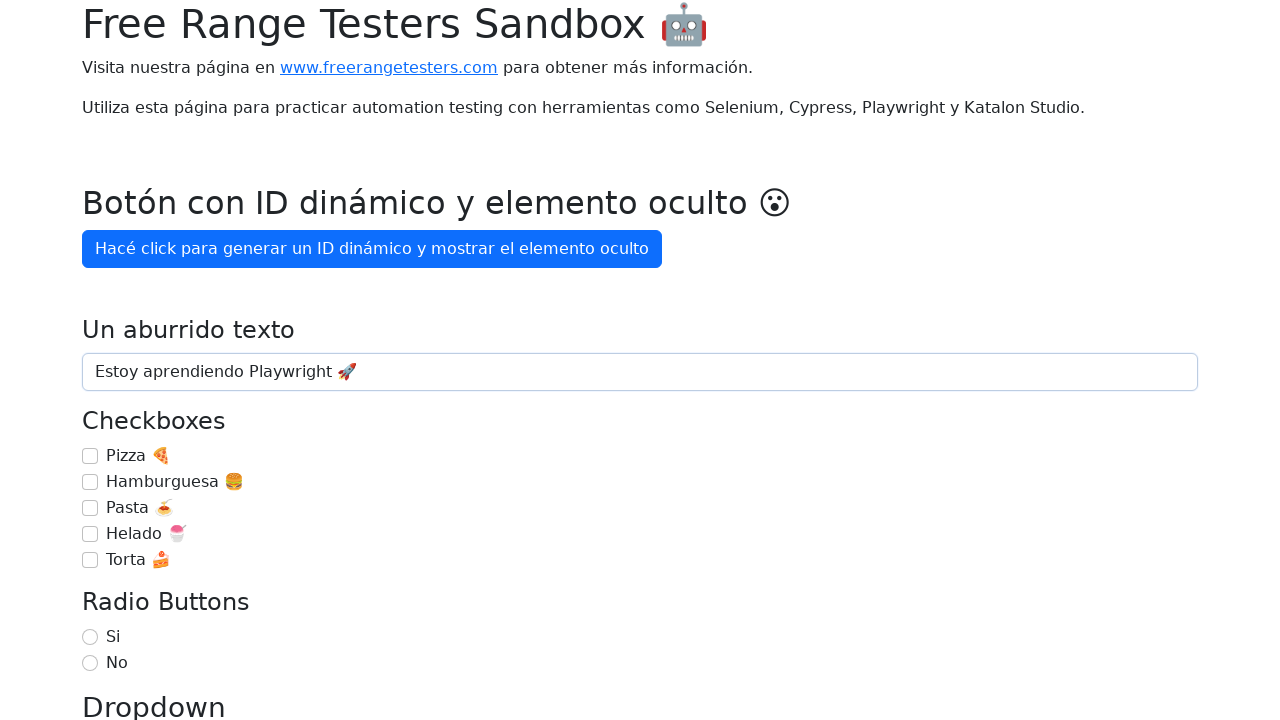

Verified text input field contains the expected value 'Estoy aprendiendo Playwright 🚀'
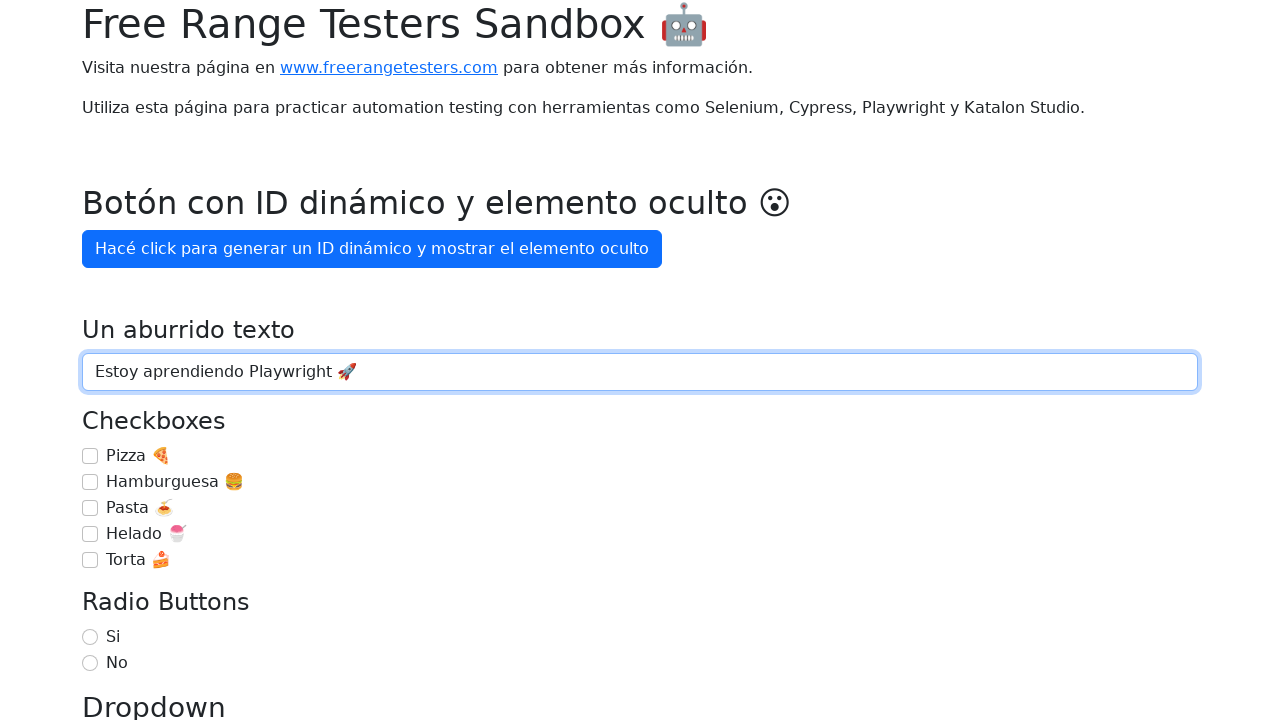

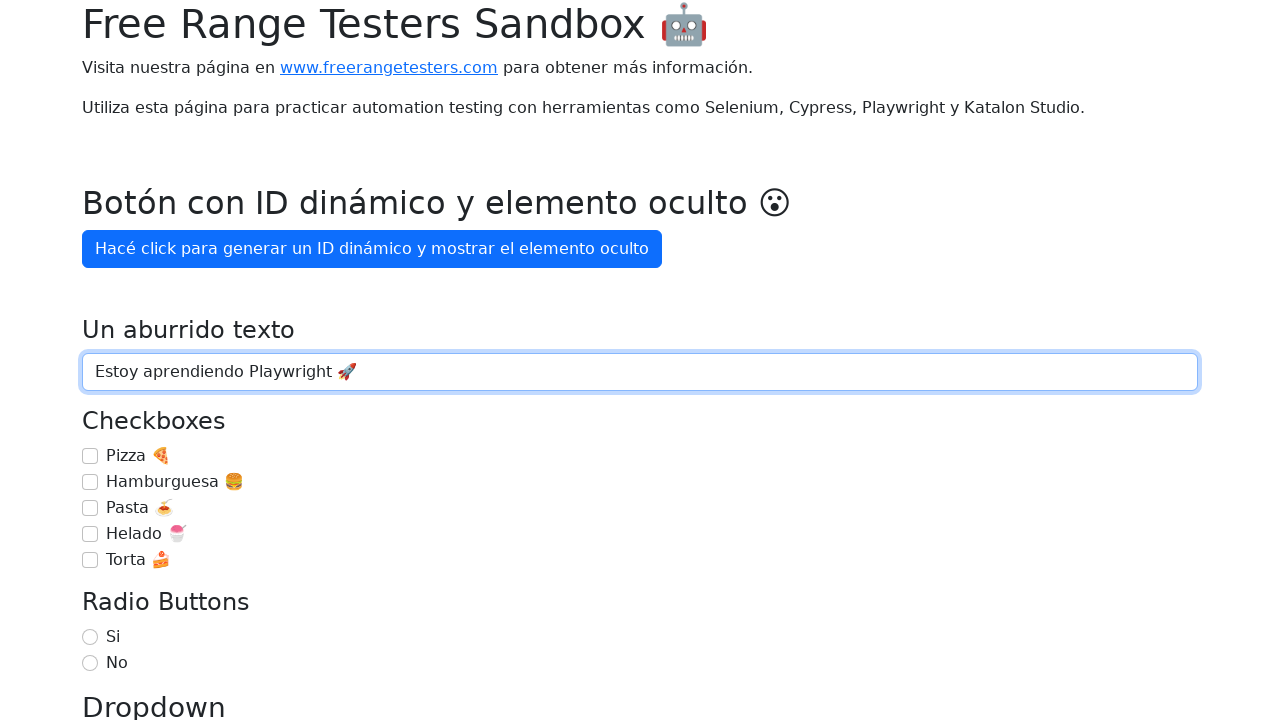